Solves a math problem displayed on the page, enters the answer, selects checkboxes for robot verification, and submits the form

Starting URL: http://suninjuly.github.io/math.html

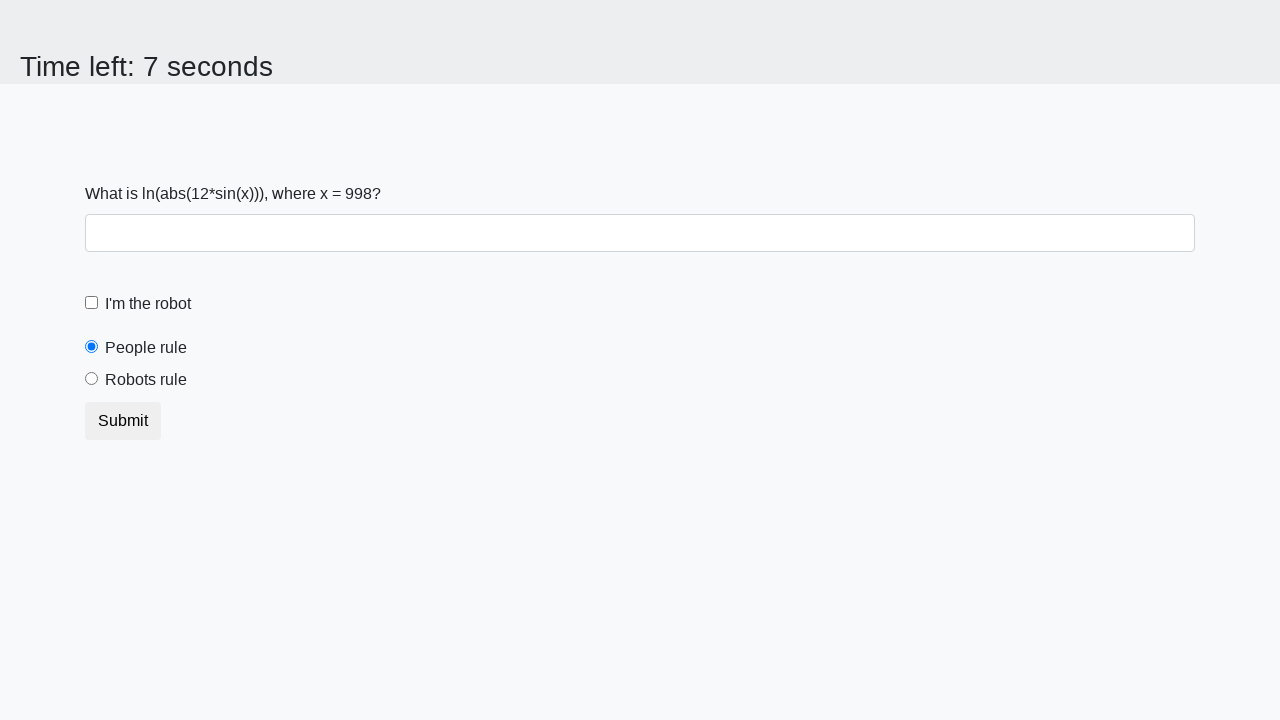

Located the input value element on the page
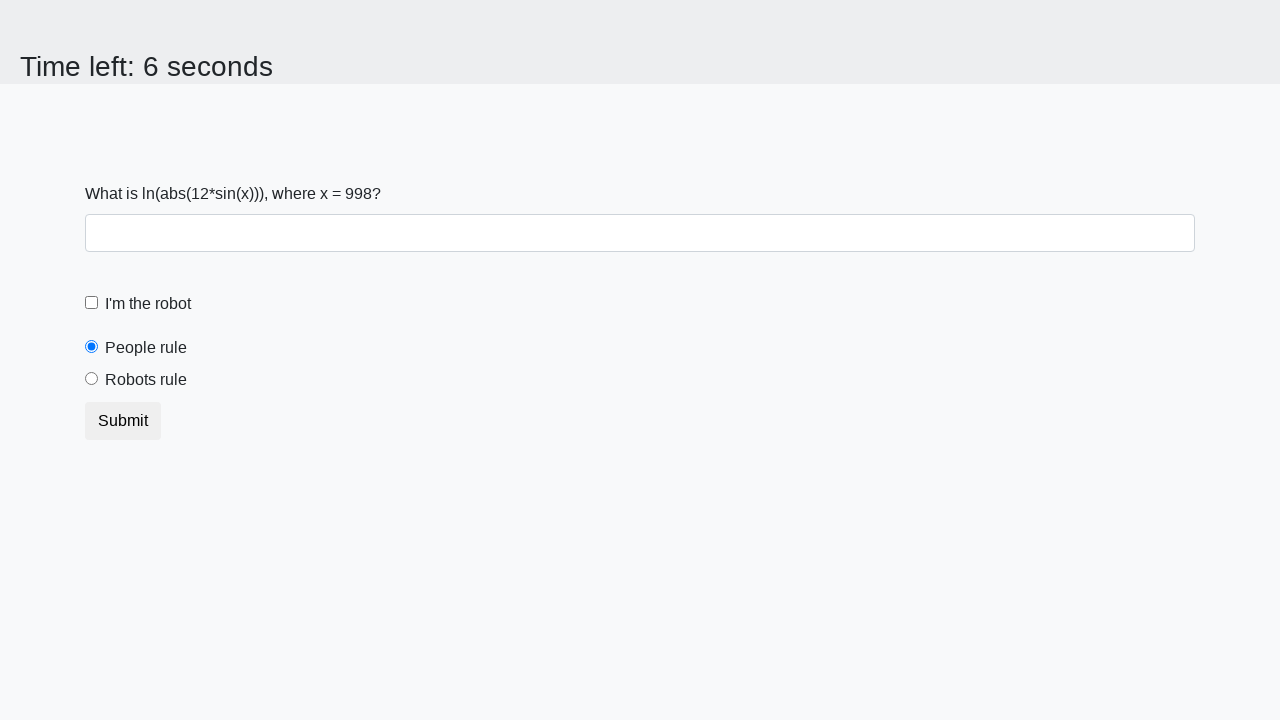

Extracted the numeric value from the page
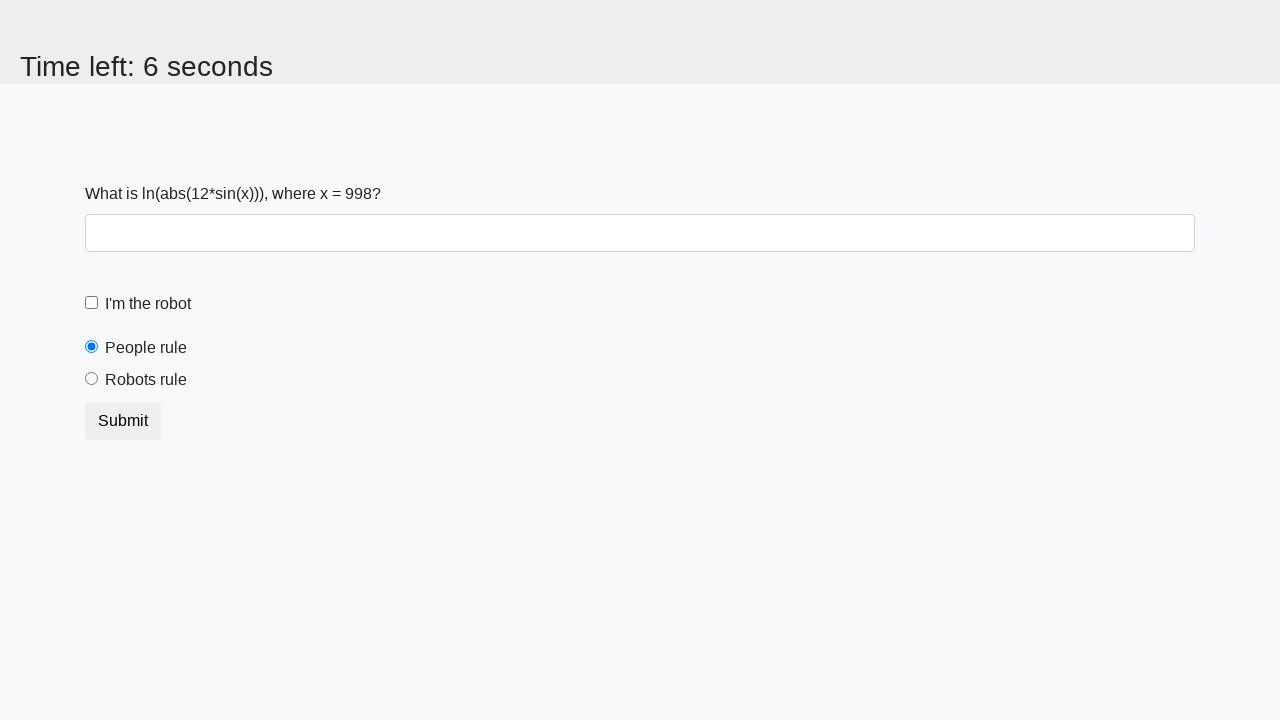

Calculated the math problem result using formula: log(abs(12*sin(x)))
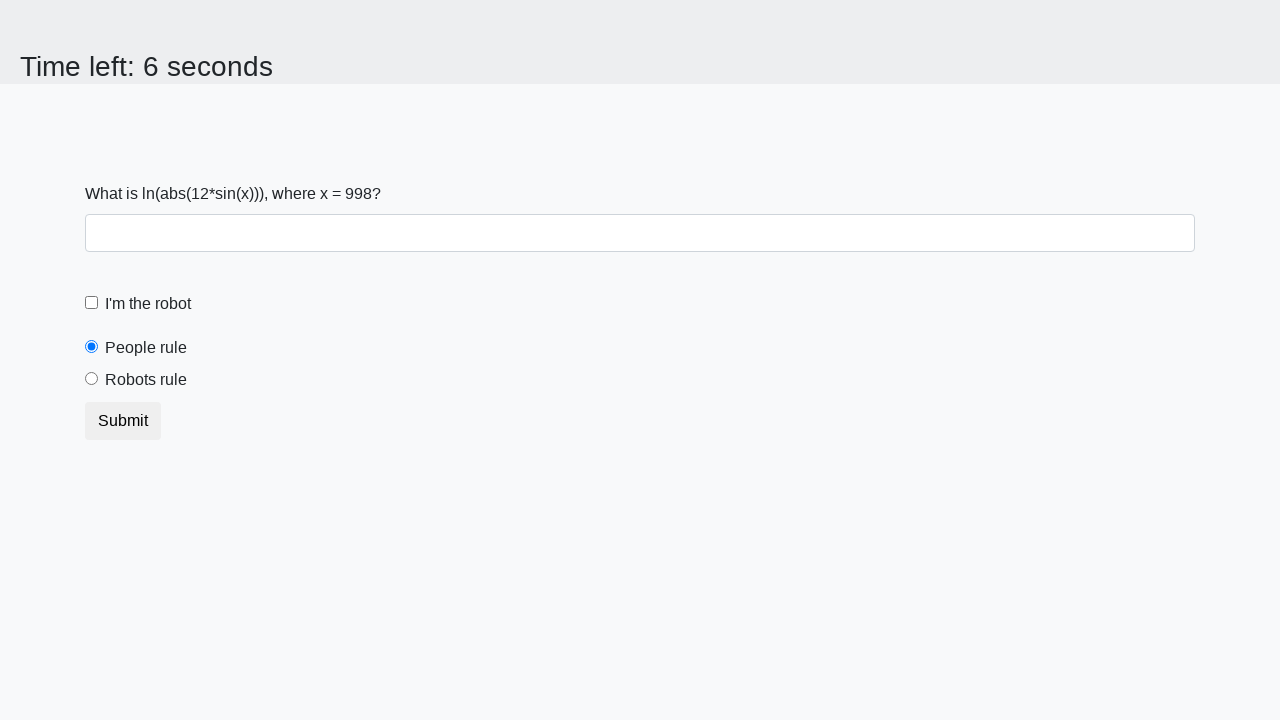

Entered the calculated answer into the input field on input >> nth=0
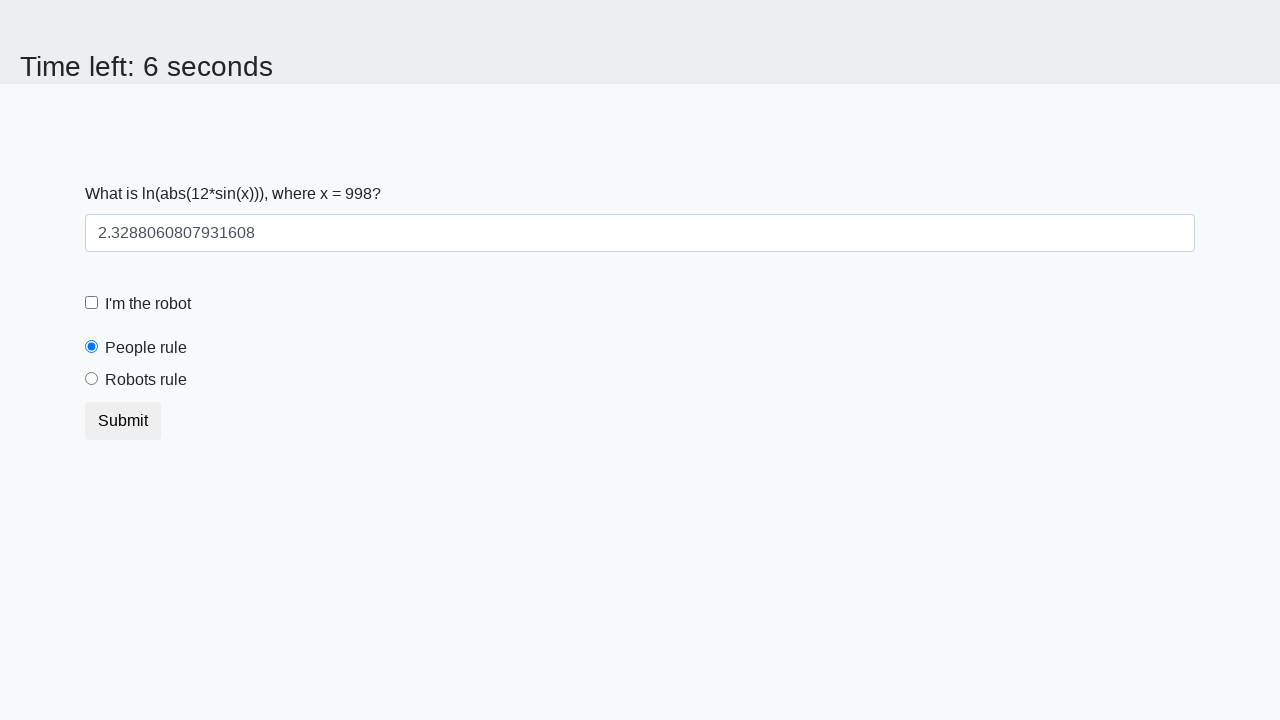

Clicked the robot checkbox for verification at (92, 303) on #robotCheckbox
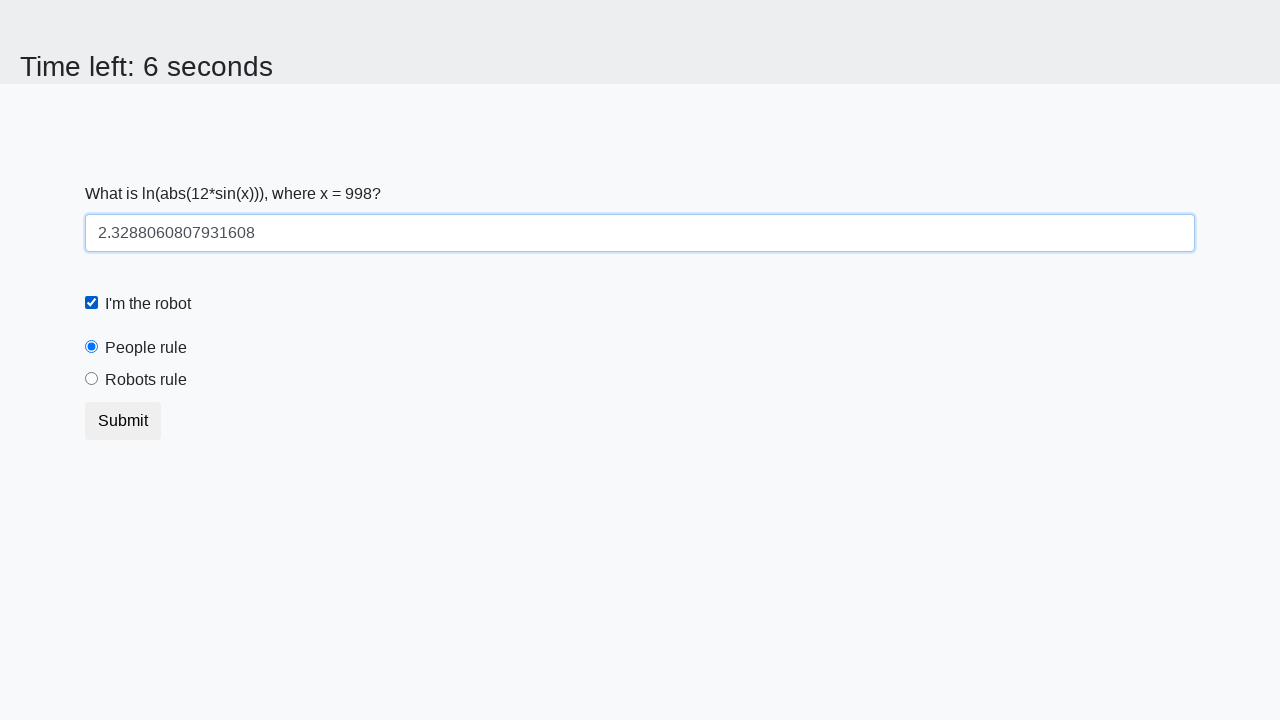

Selected the robots rule radio button at (92, 379) on #robotsRule
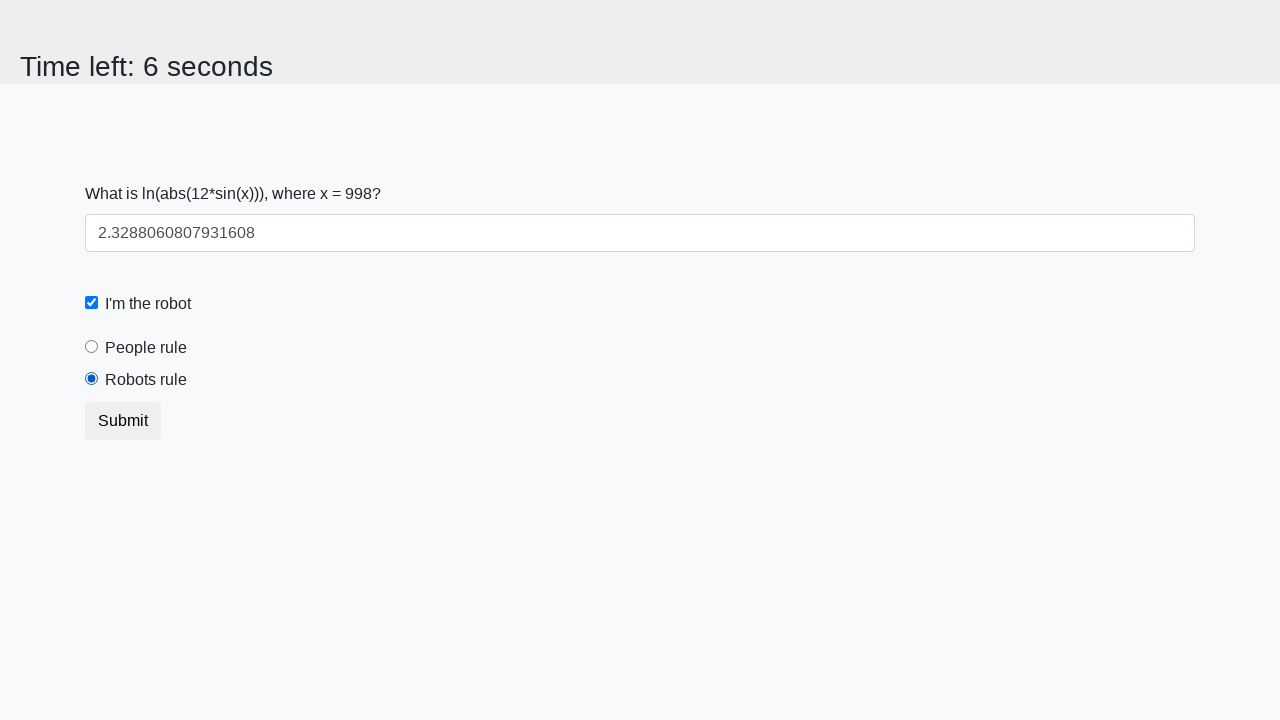

Submitted the form by clicking the submit button at (123, 421) on button.btn
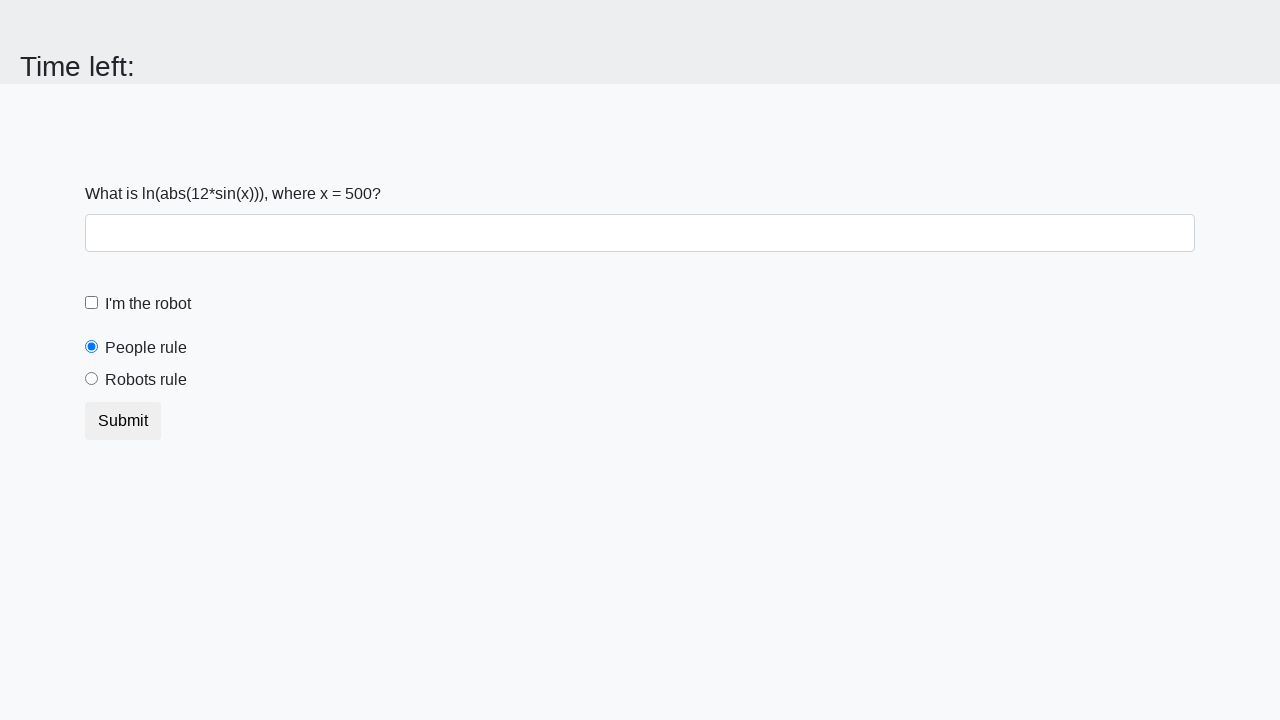

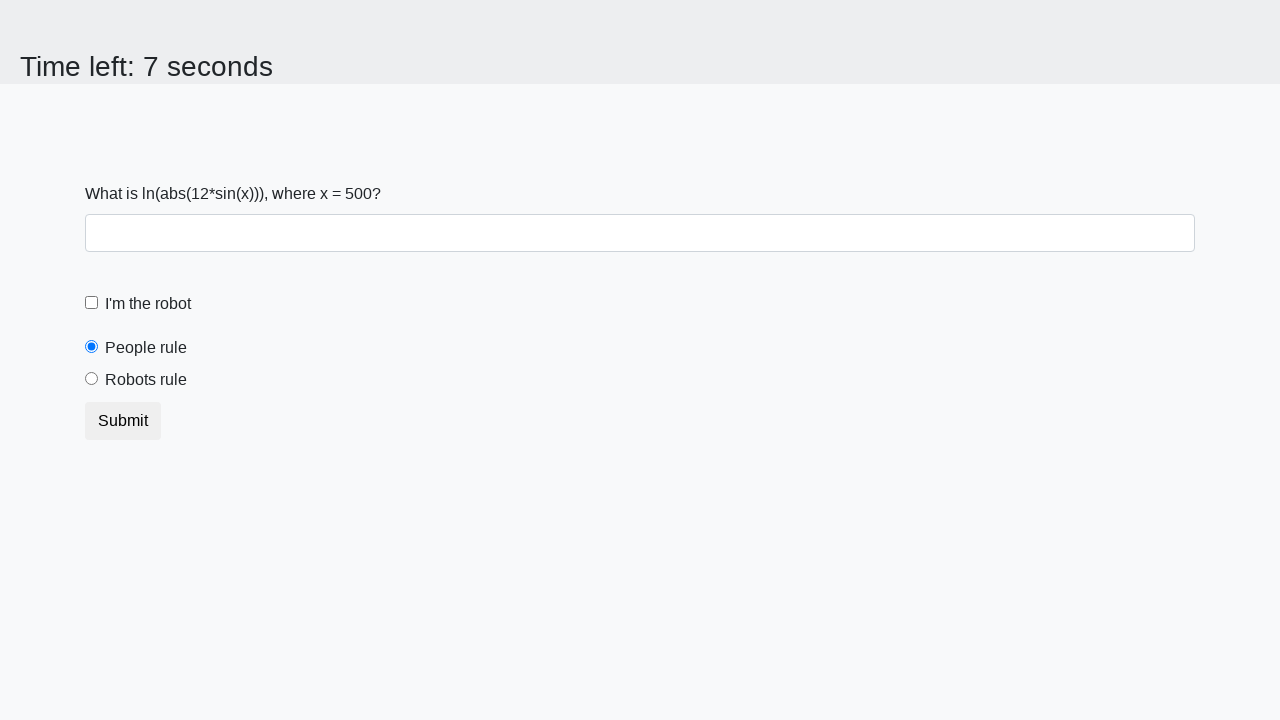